Tests window handling functionality by clicking a button that opens a new window, then switching between parent and child windows

Starting URL: https://demo.automationtesting.in/Windows.html

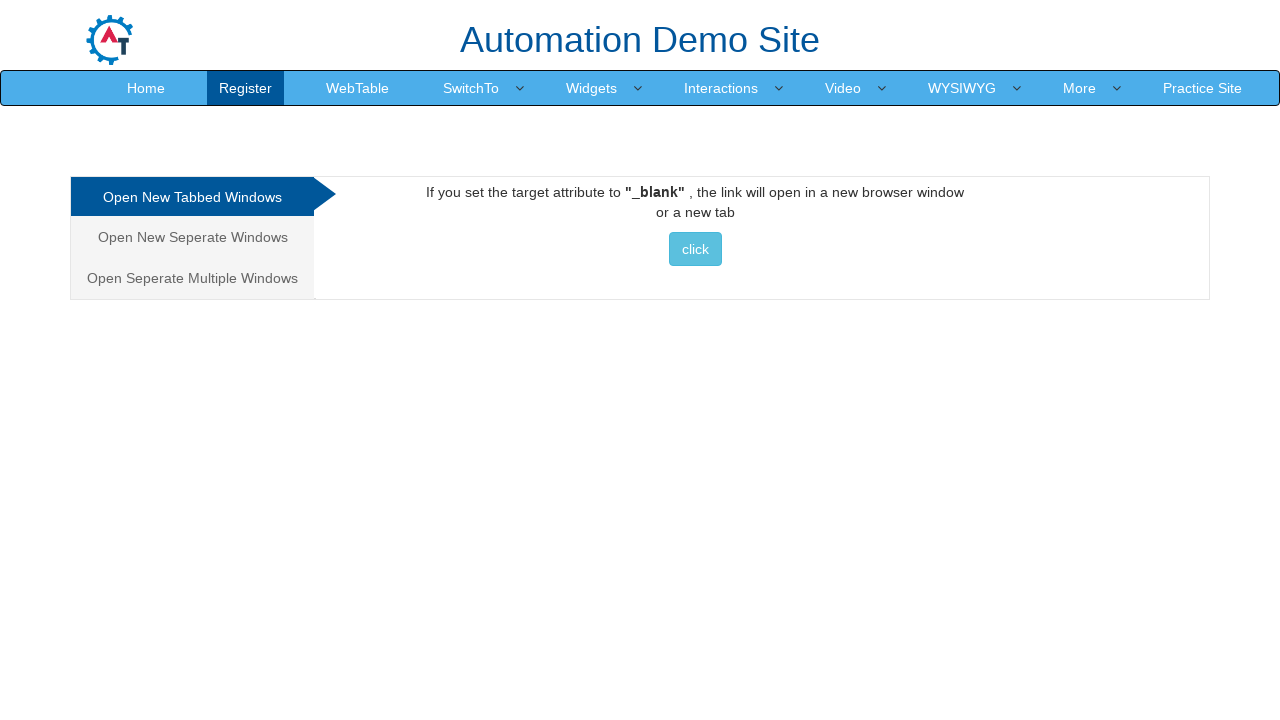

Clicked button to open new window at (695, 249) on xpath=//a[@target='_blank']/descendant::*
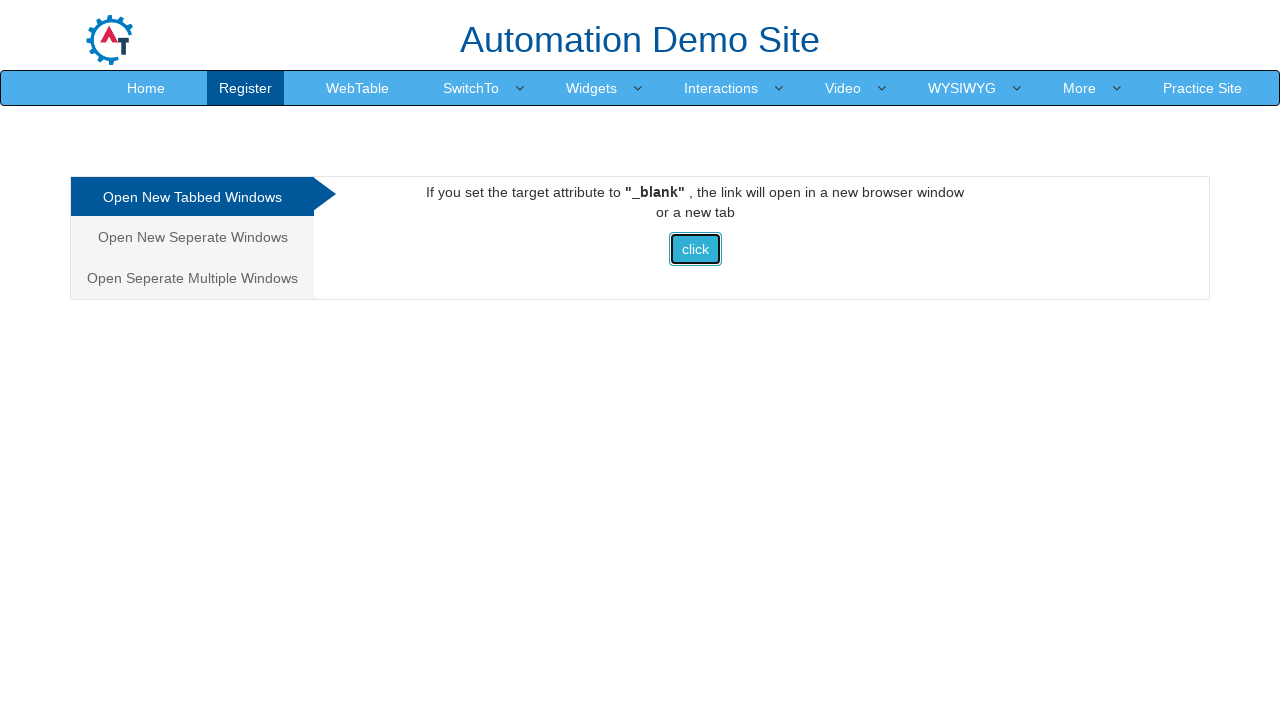

Waited 1000ms for new window to open
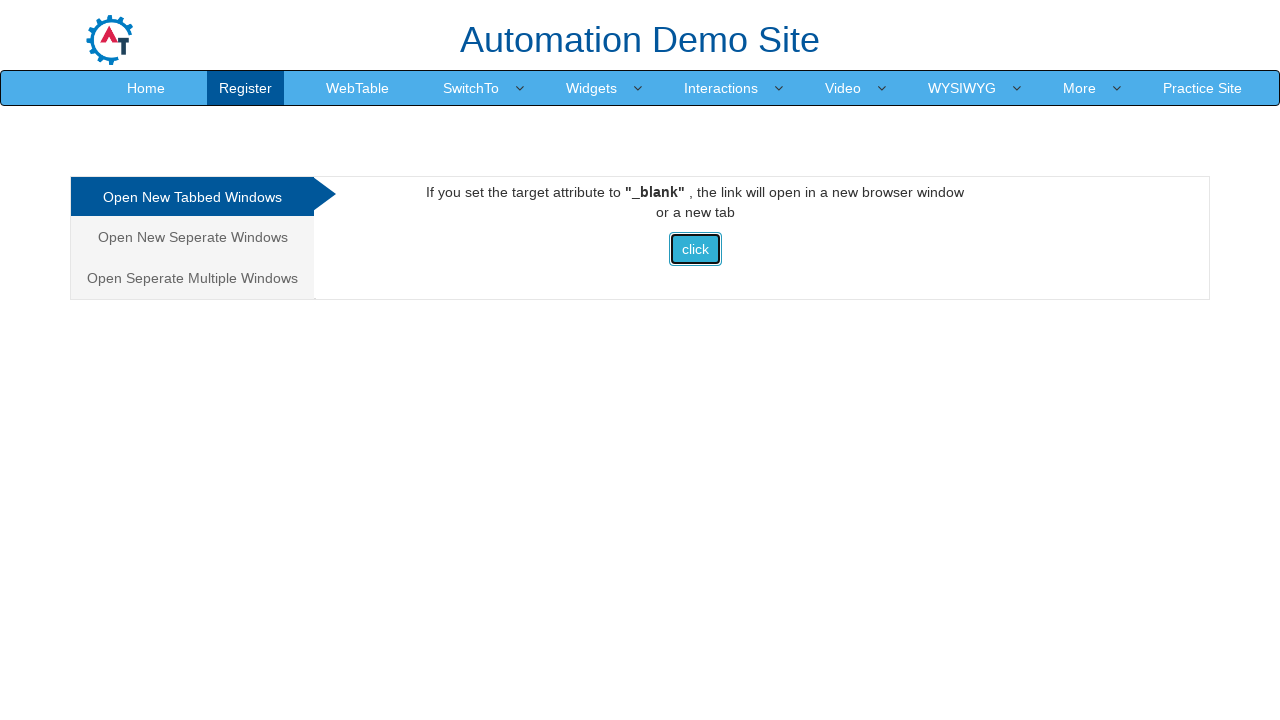

Retrieved all pages/windows (count: 2)
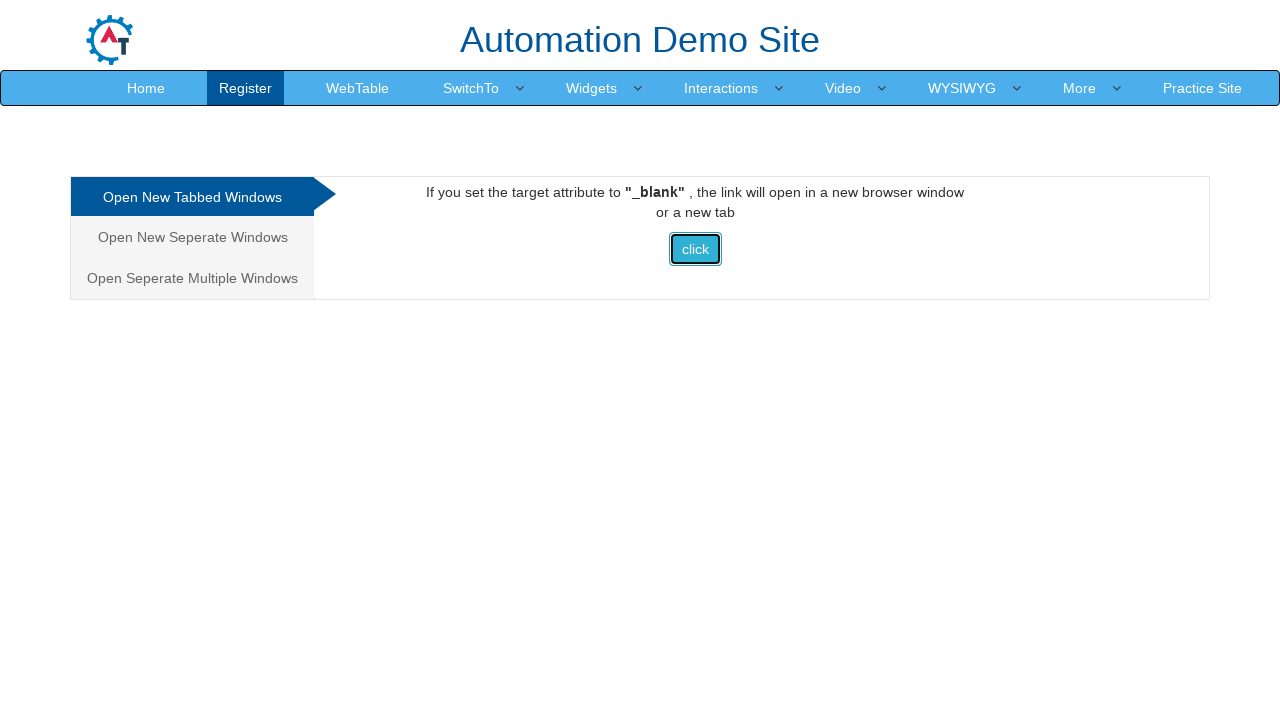

Stored reference to parent window
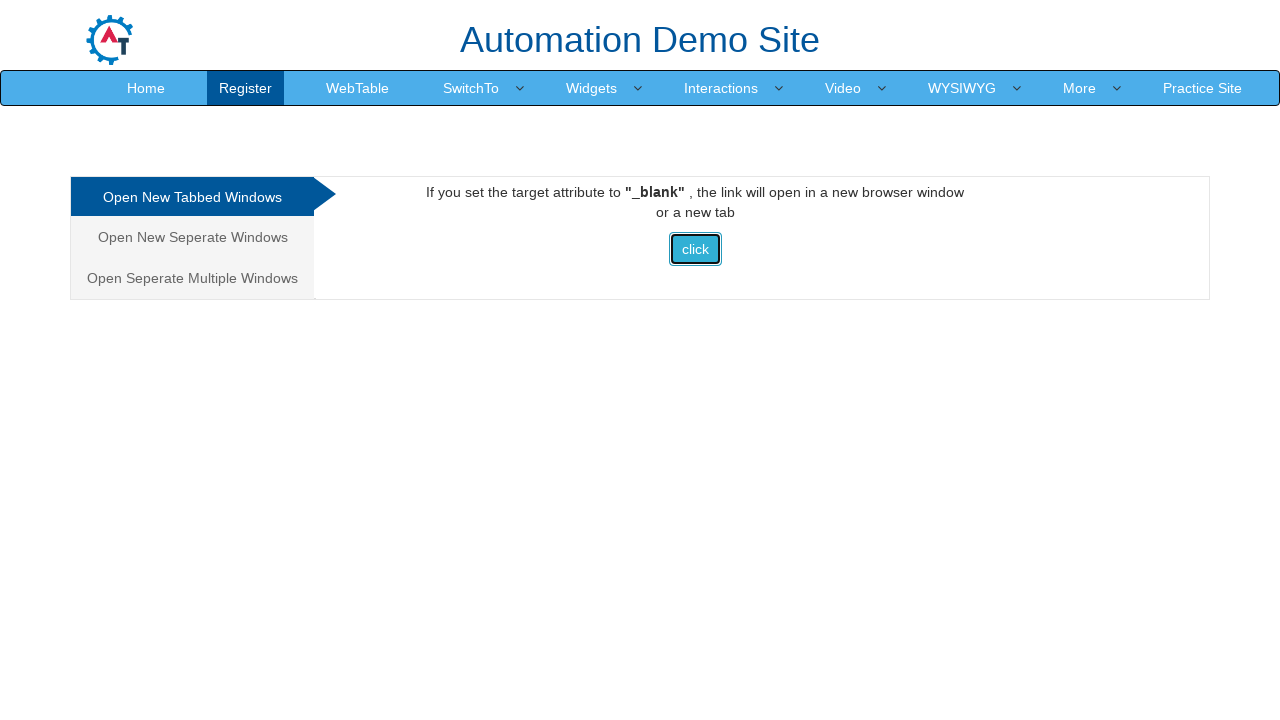

Accessed newly opened window from pages list
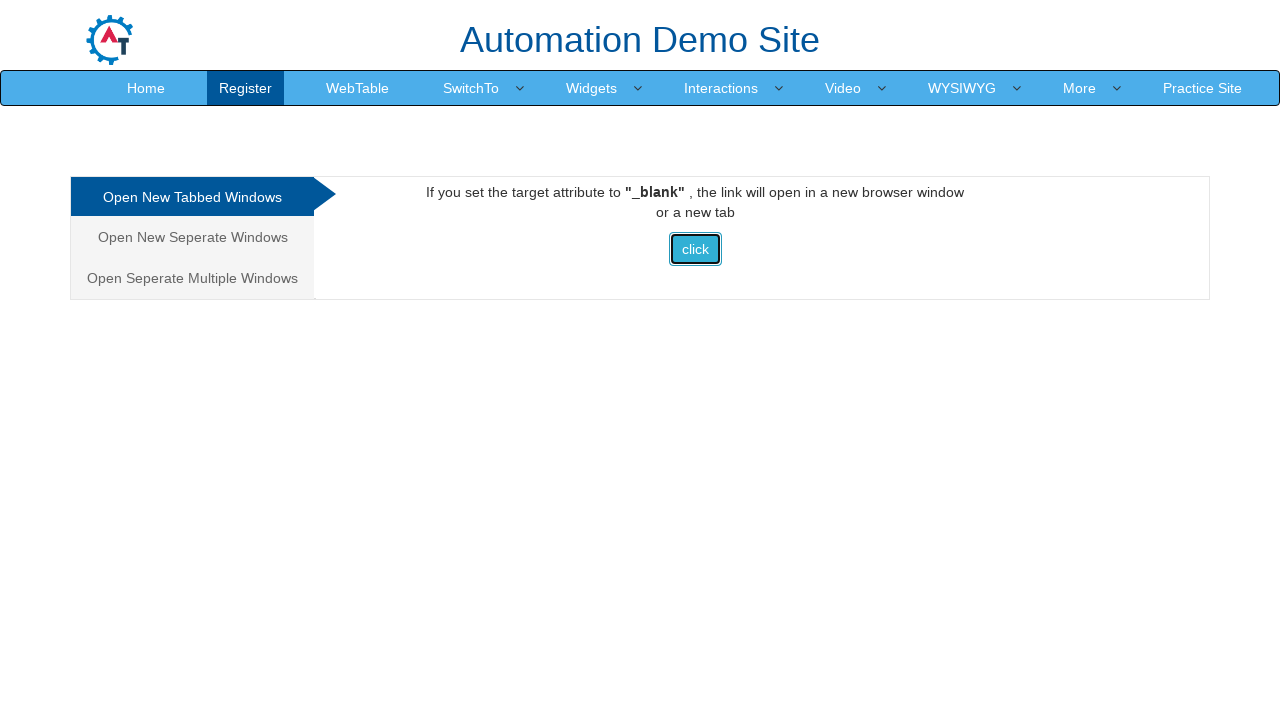

Brought new window to front
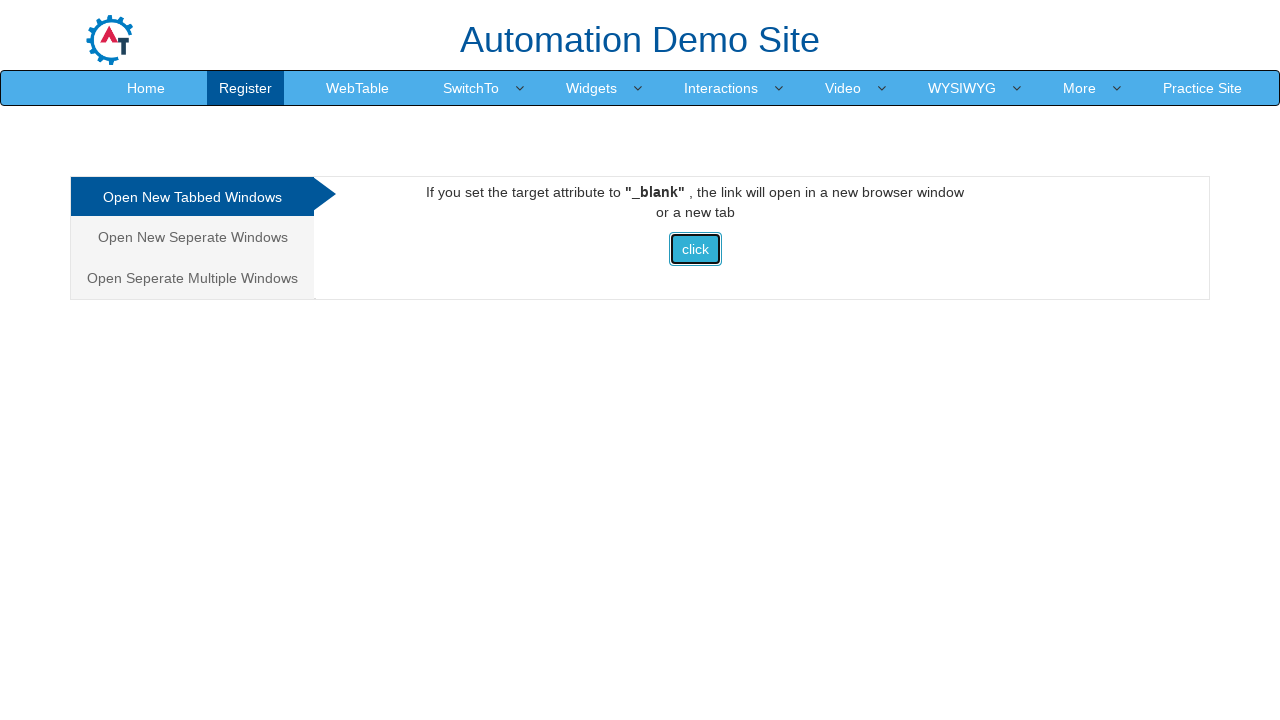

Retrieved new window title: 'Selenium'
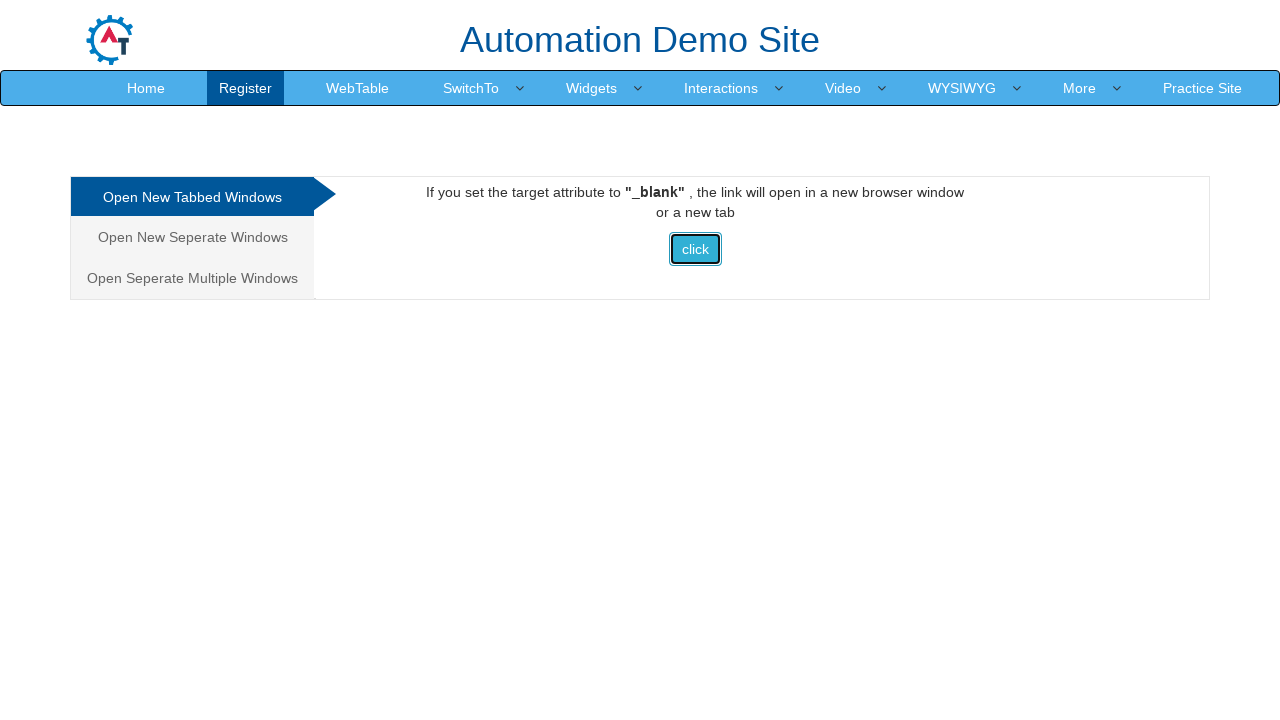

Brought parent window back to front
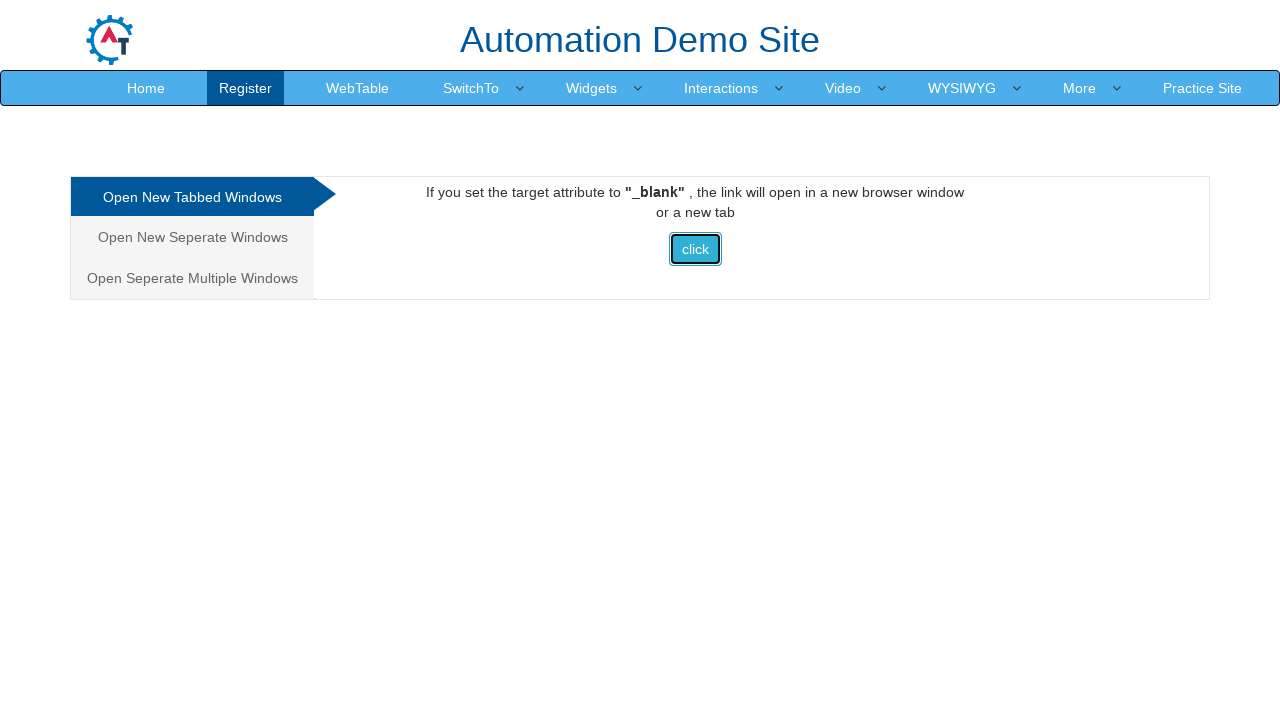

Retrieved parent window title: 'Frames & windows'
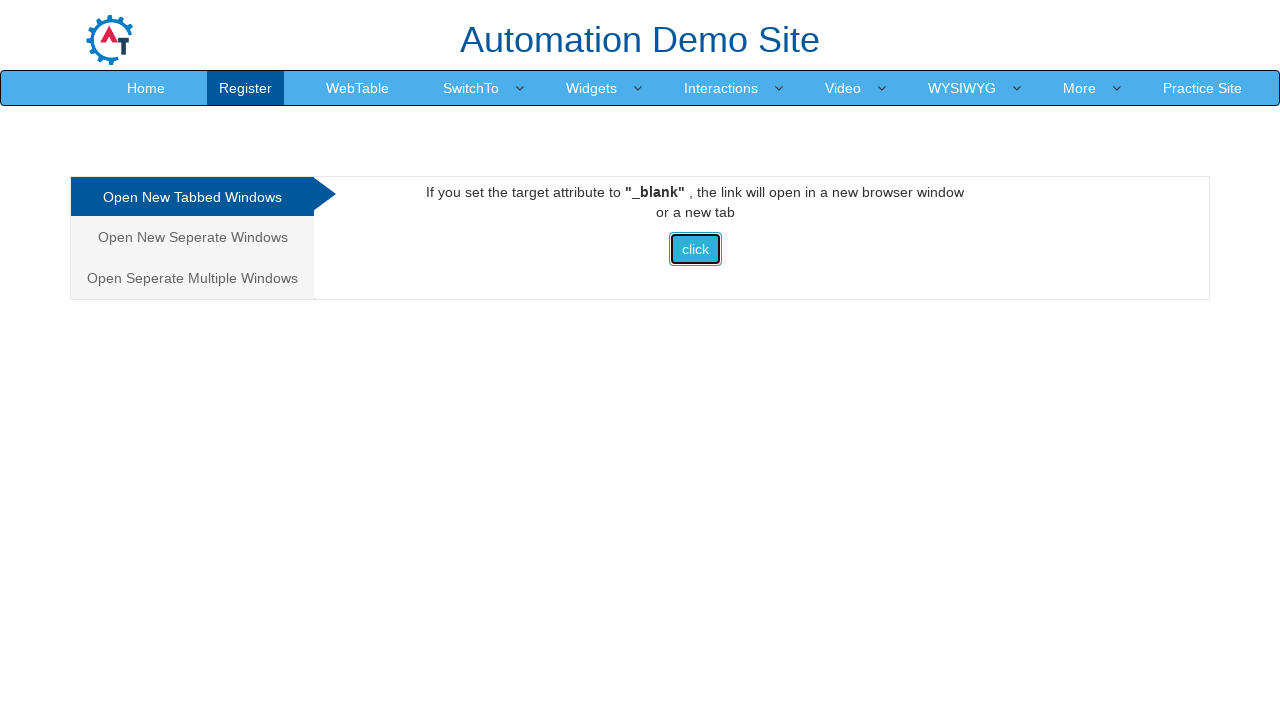

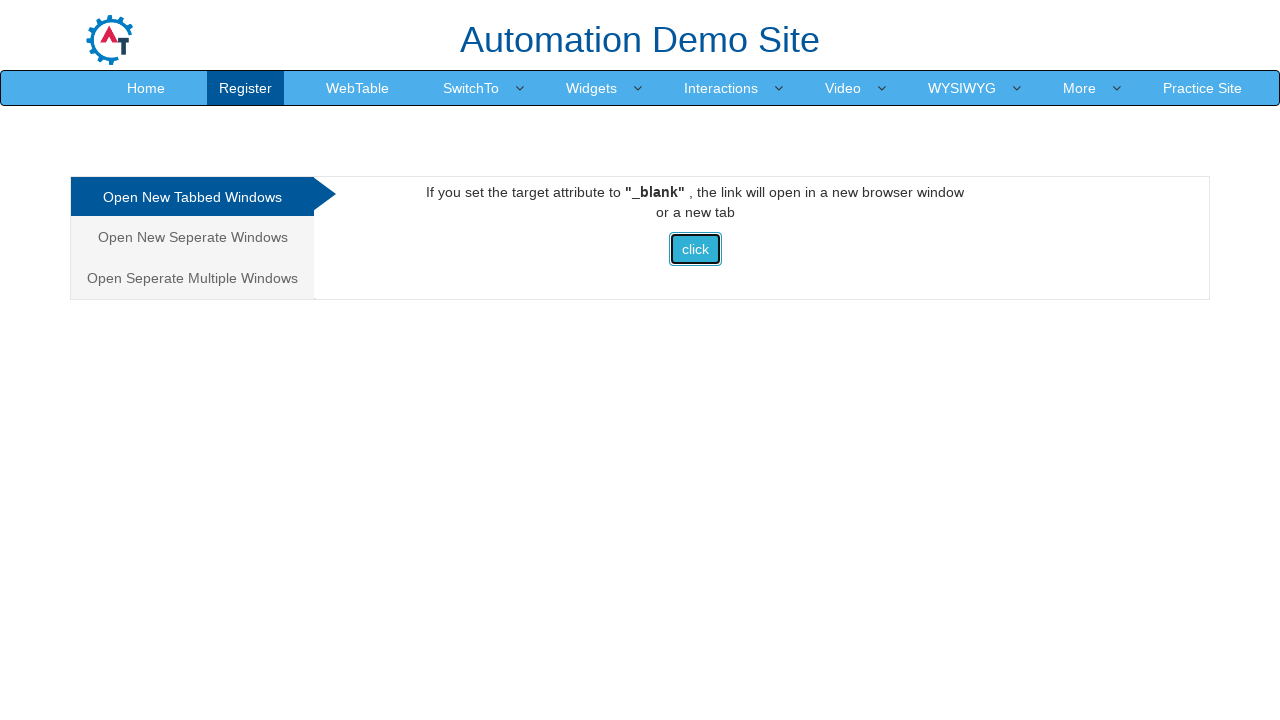